Navigates to the Automation Practice page and verifies that footer links are present and displayed

Starting URL: https://rahulshettyacademy.com/AutomationPractice/

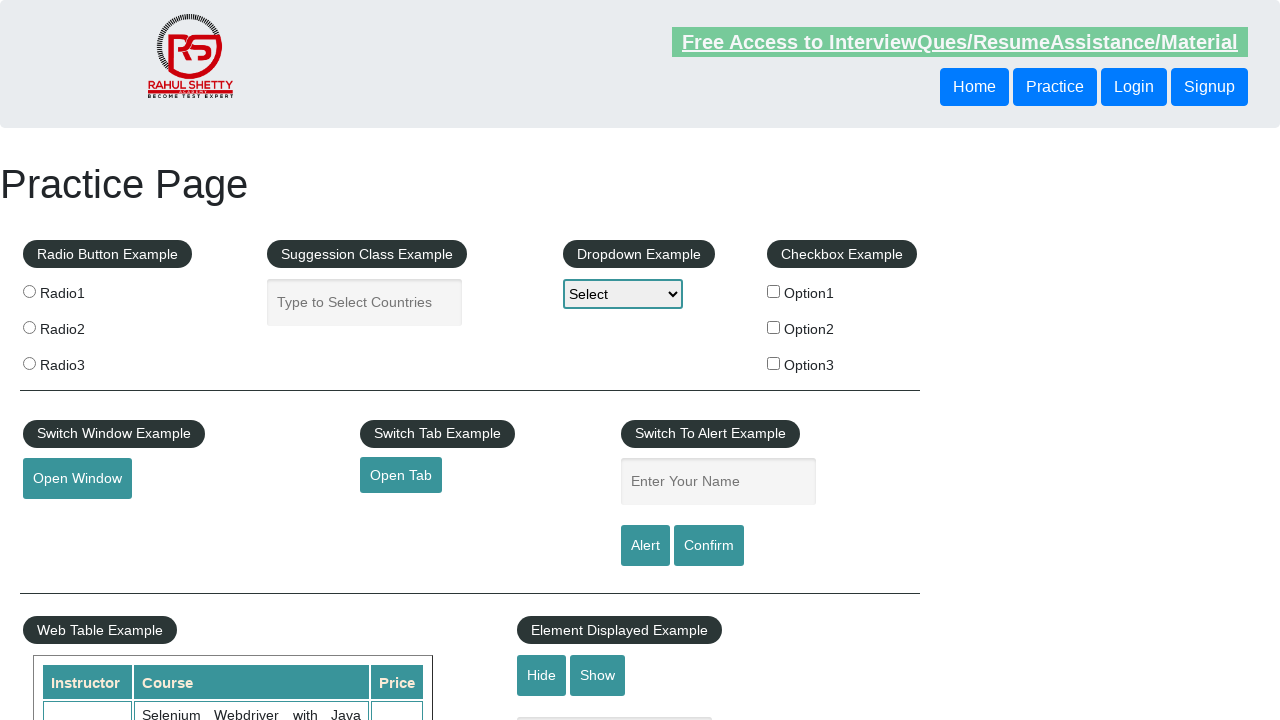

Waited for footer links selector to be present
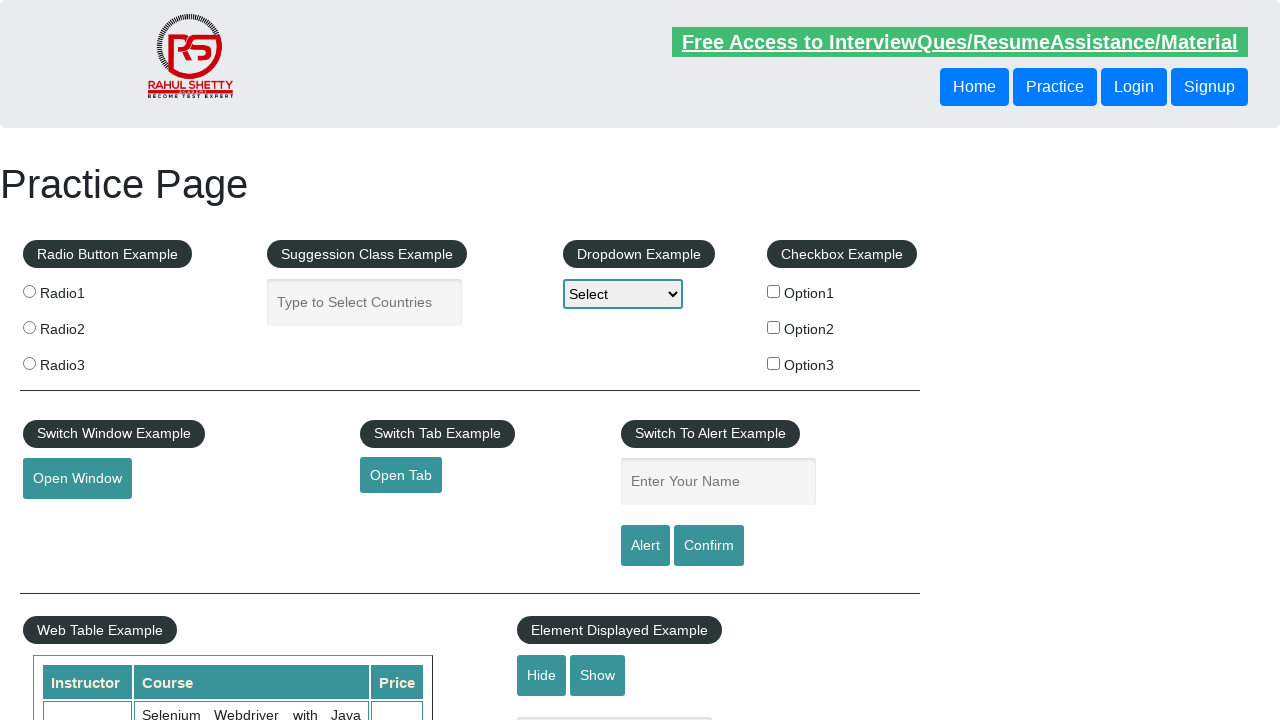

Located all footer links with selector 'li.gf-li a'
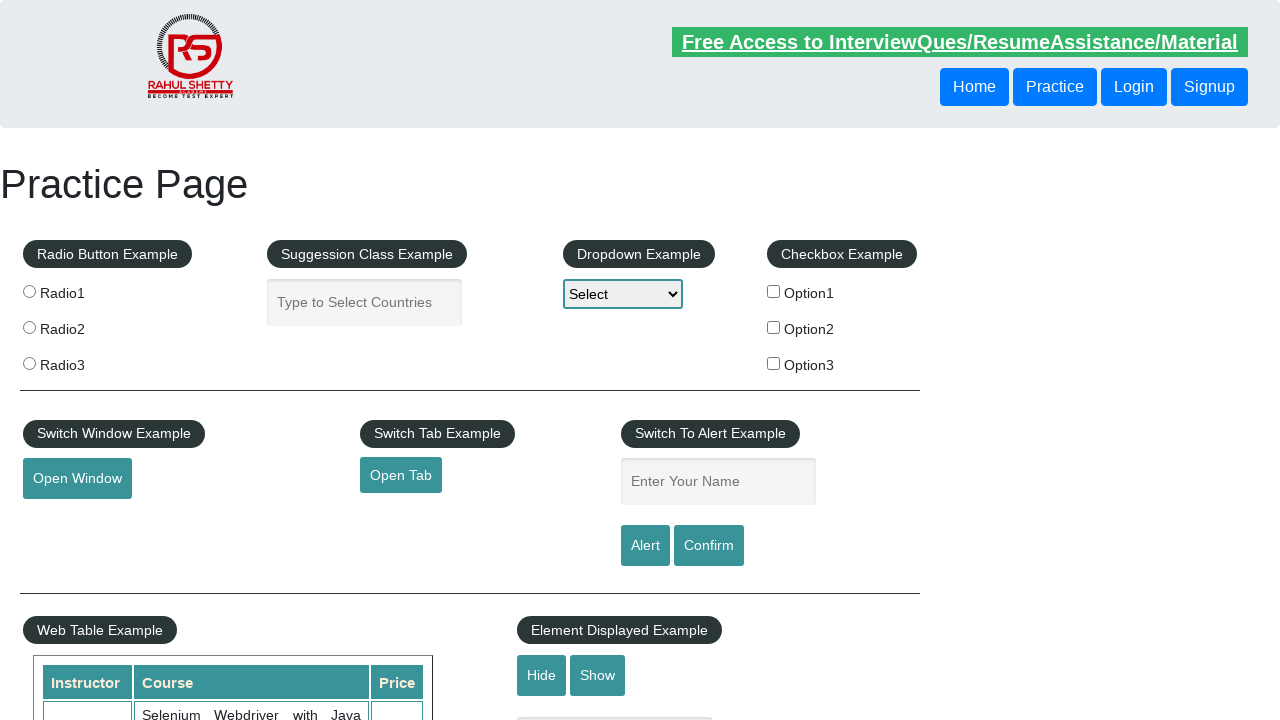

Verified footer links are present - found 20 links
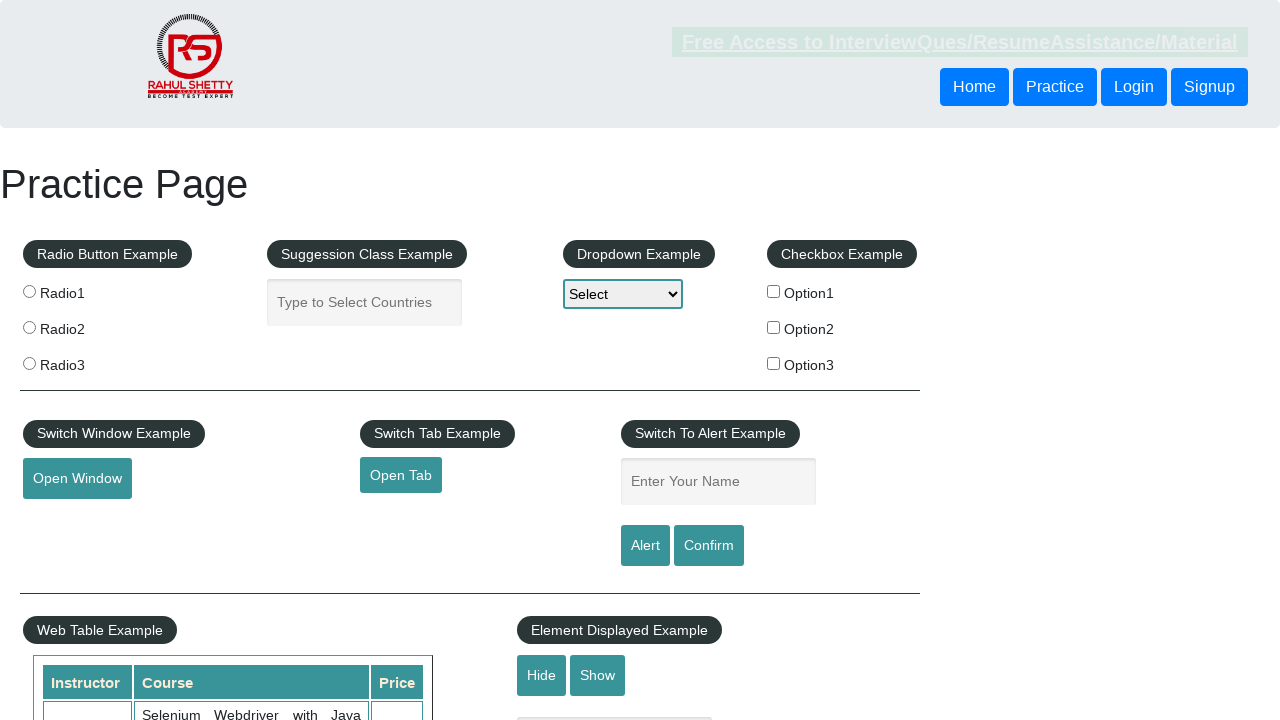

Verified first footer link is visible
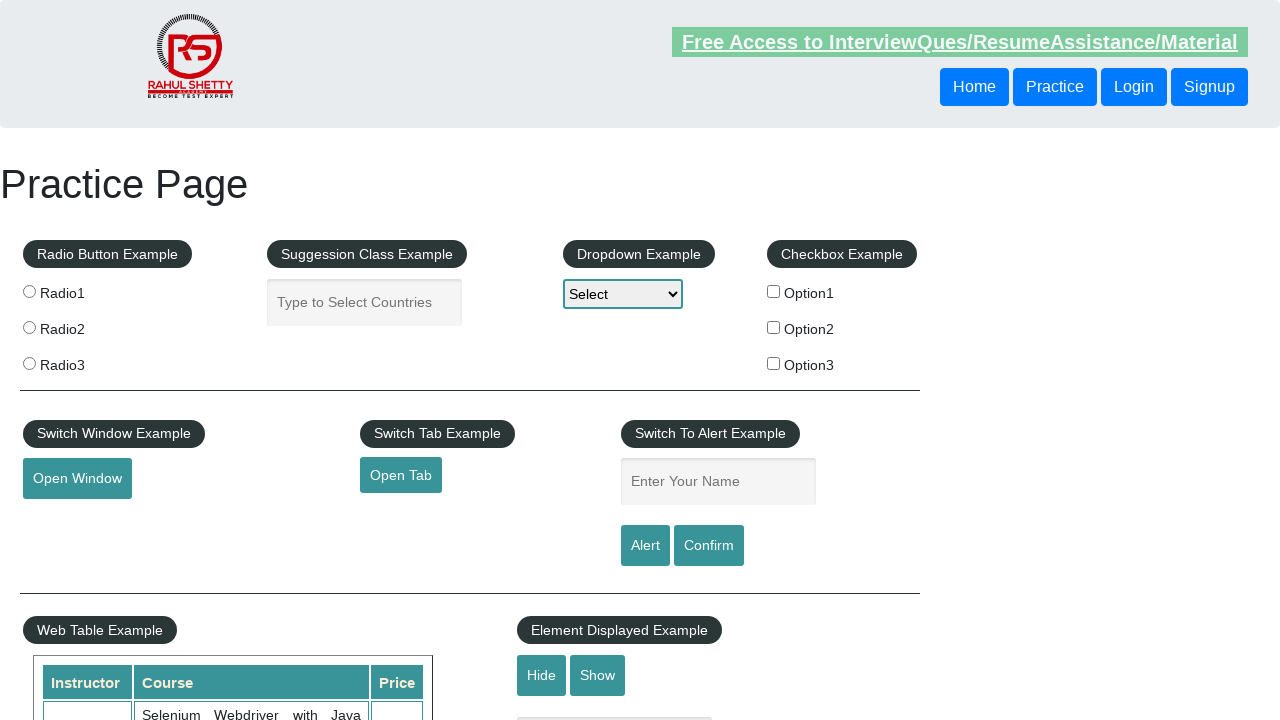

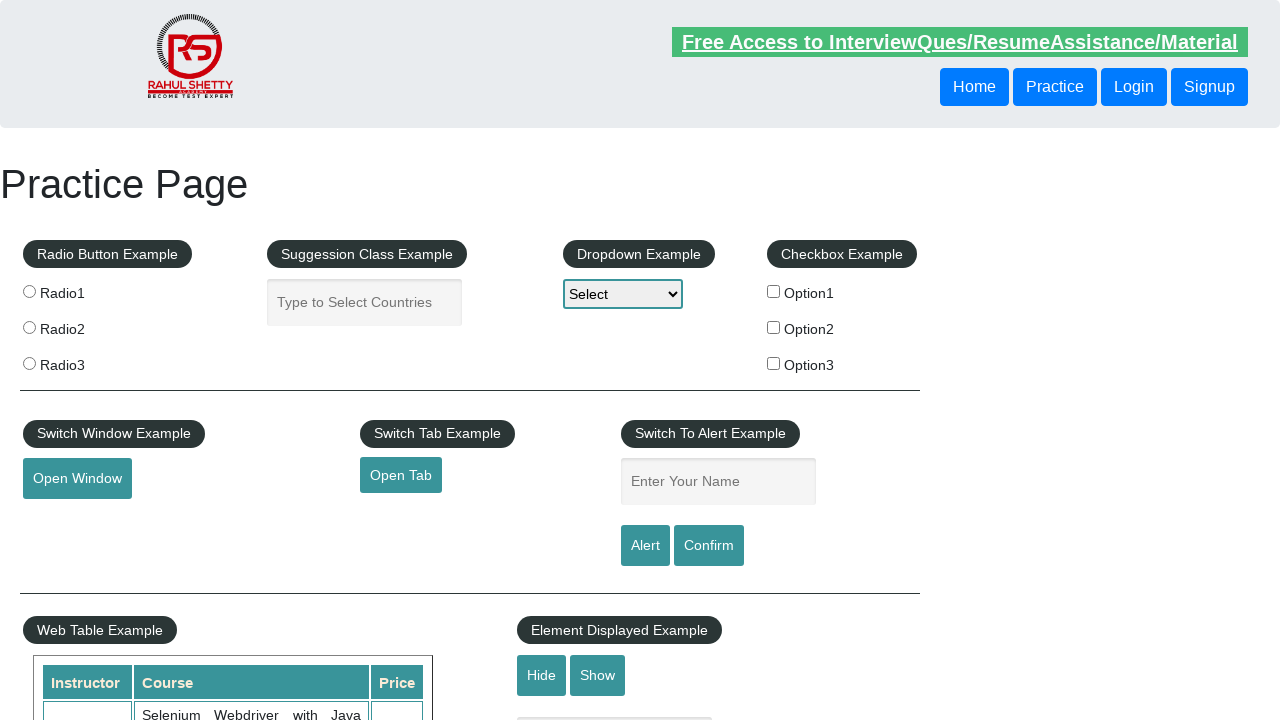